Tests sorting the Due column in descending order by clicking the column header twice

Starting URL: http://the-internet.herokuapp.com/tables

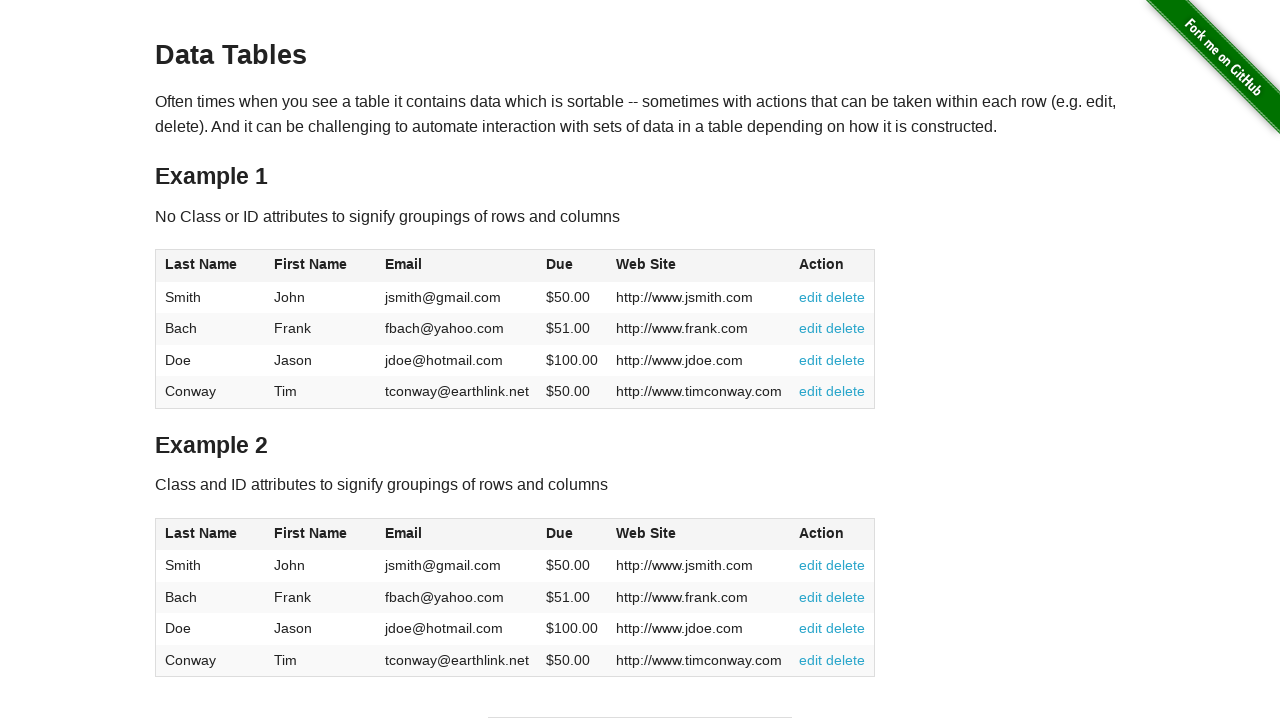

Clicked Due column header first time to sort ascending at (572, 266) on #table1 thead tr th:nth-child(4)
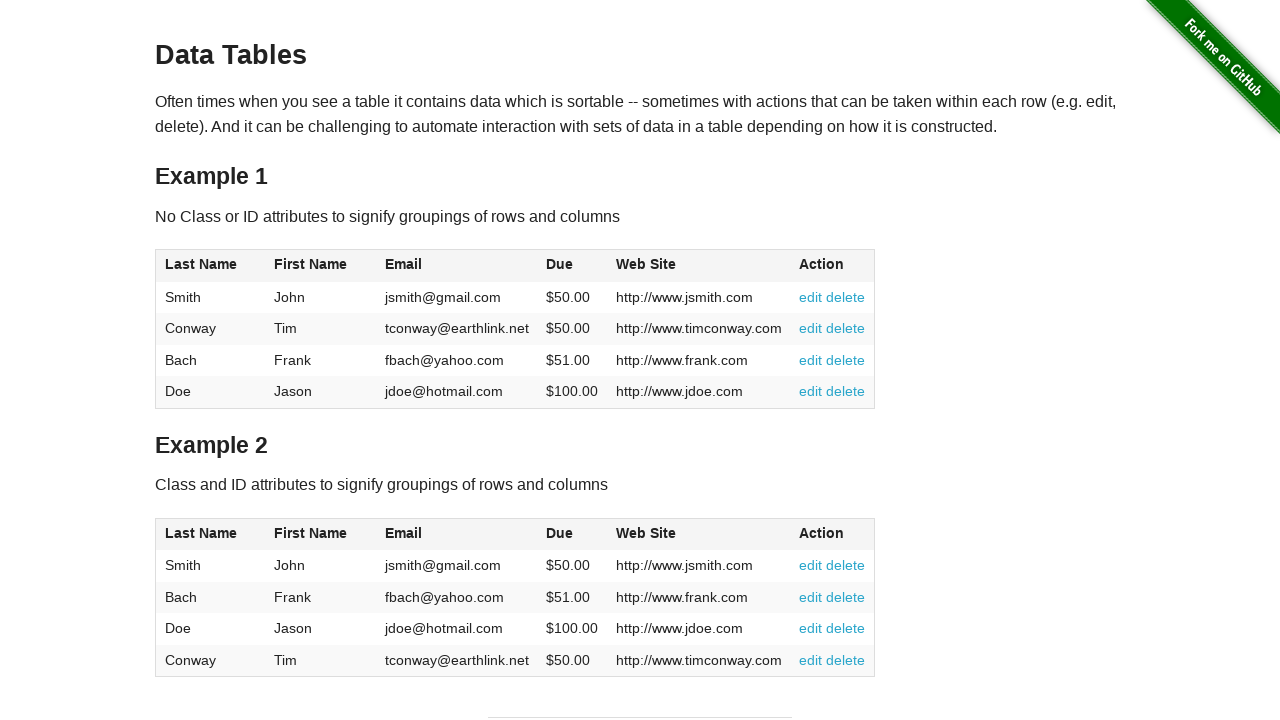

Clicked Due column header second time to sort descending at (572, 266) on #table1 thead tr th:nth-child(4)
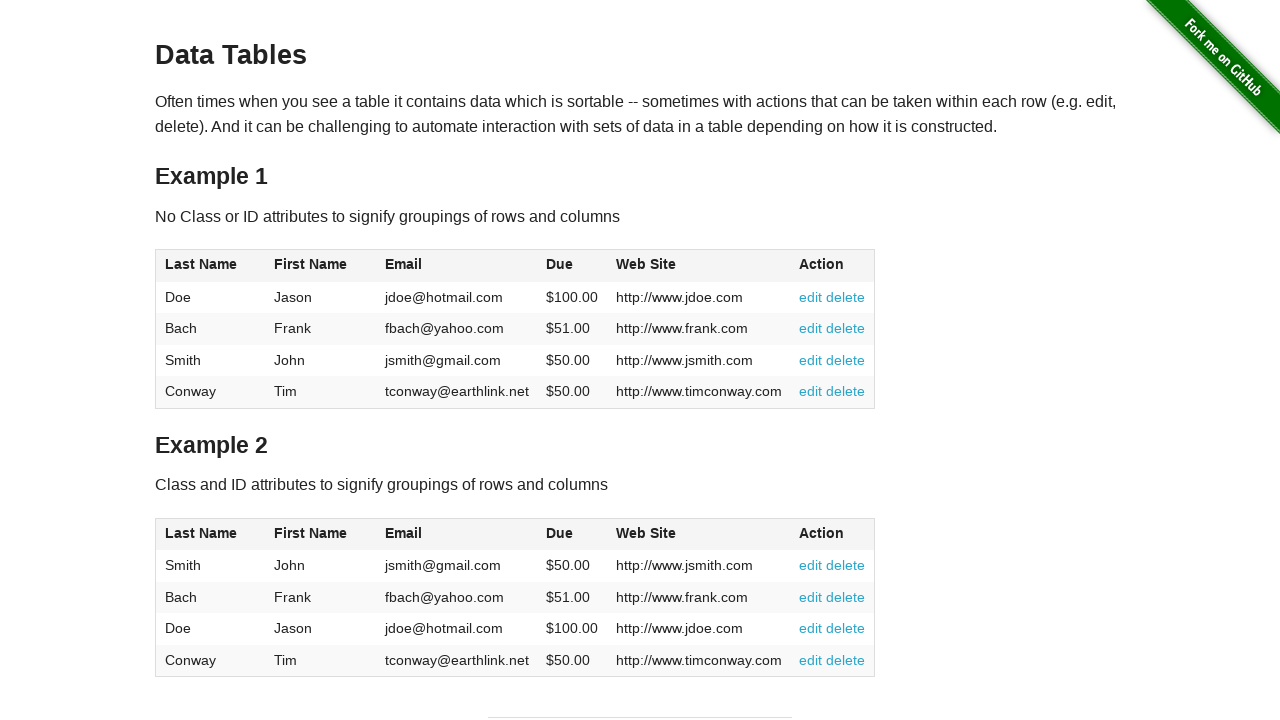

Table body Due column cells loaded and visible
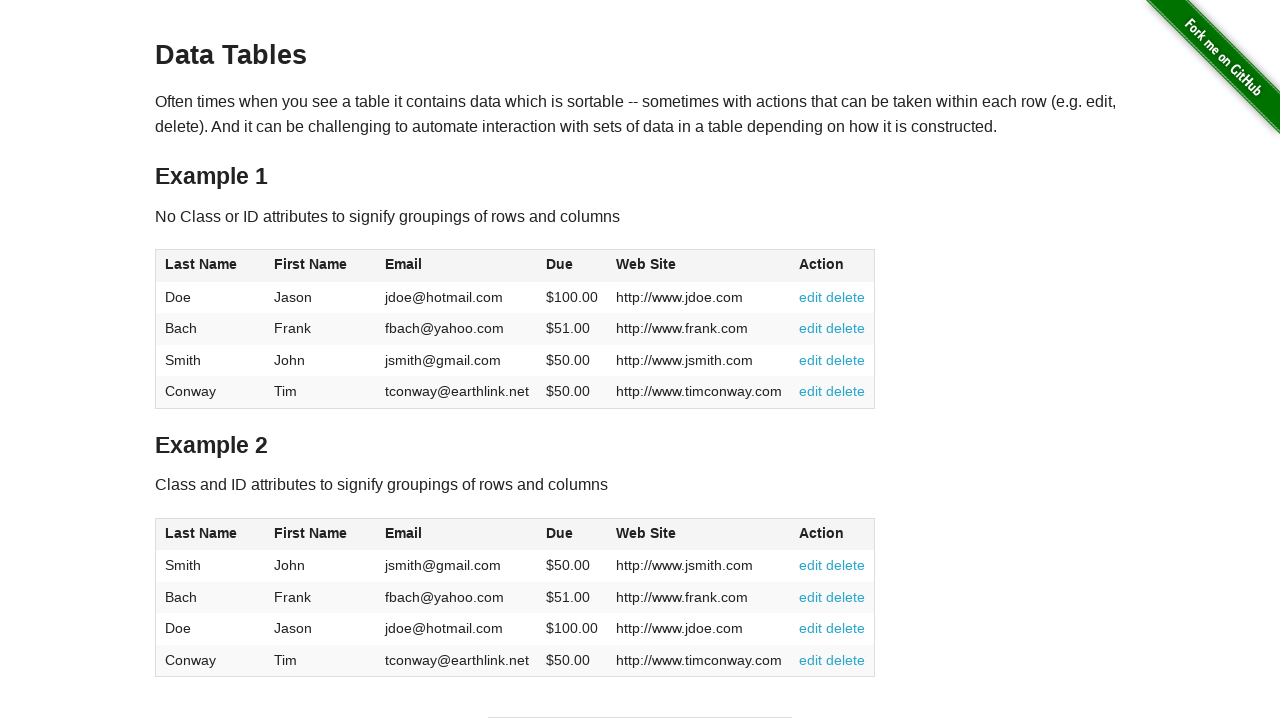

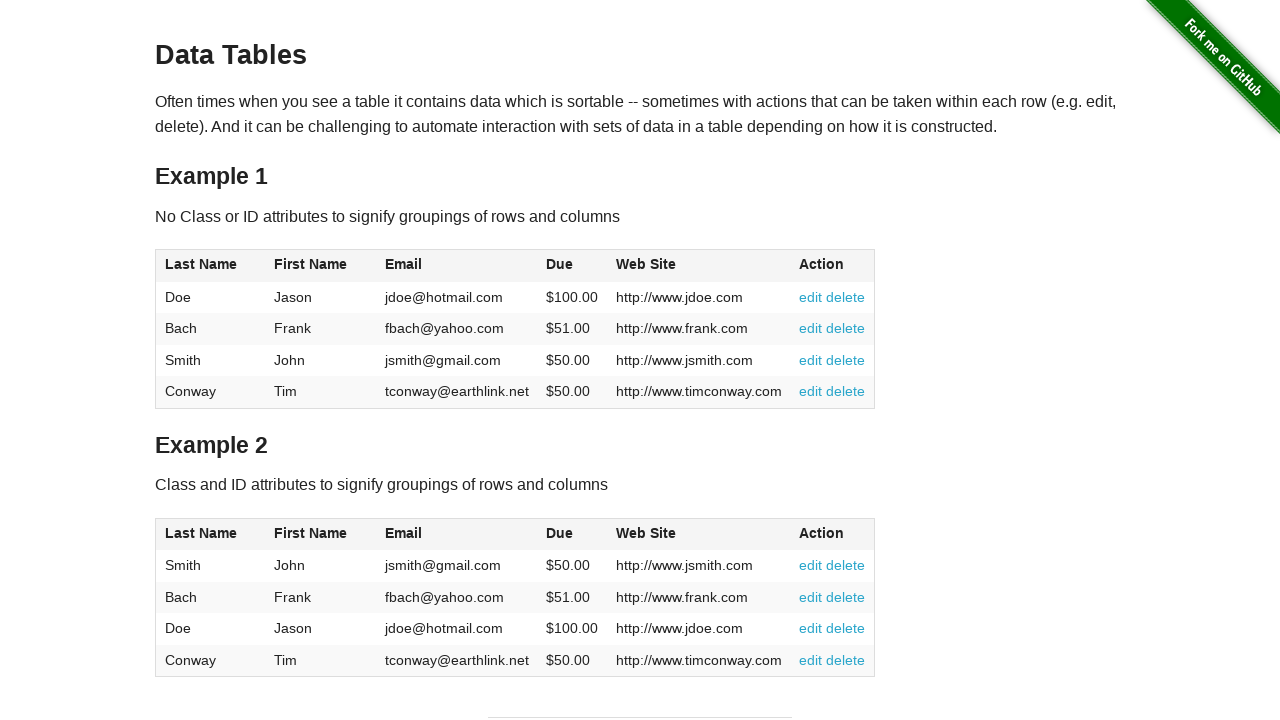